Tests handling multiple pages/tabs by clicking a link that opens a new tab, then verifying content on the new tab

Starting URL: https://opensource-demo.orangehrmlive.com/web/index.php/auth/login

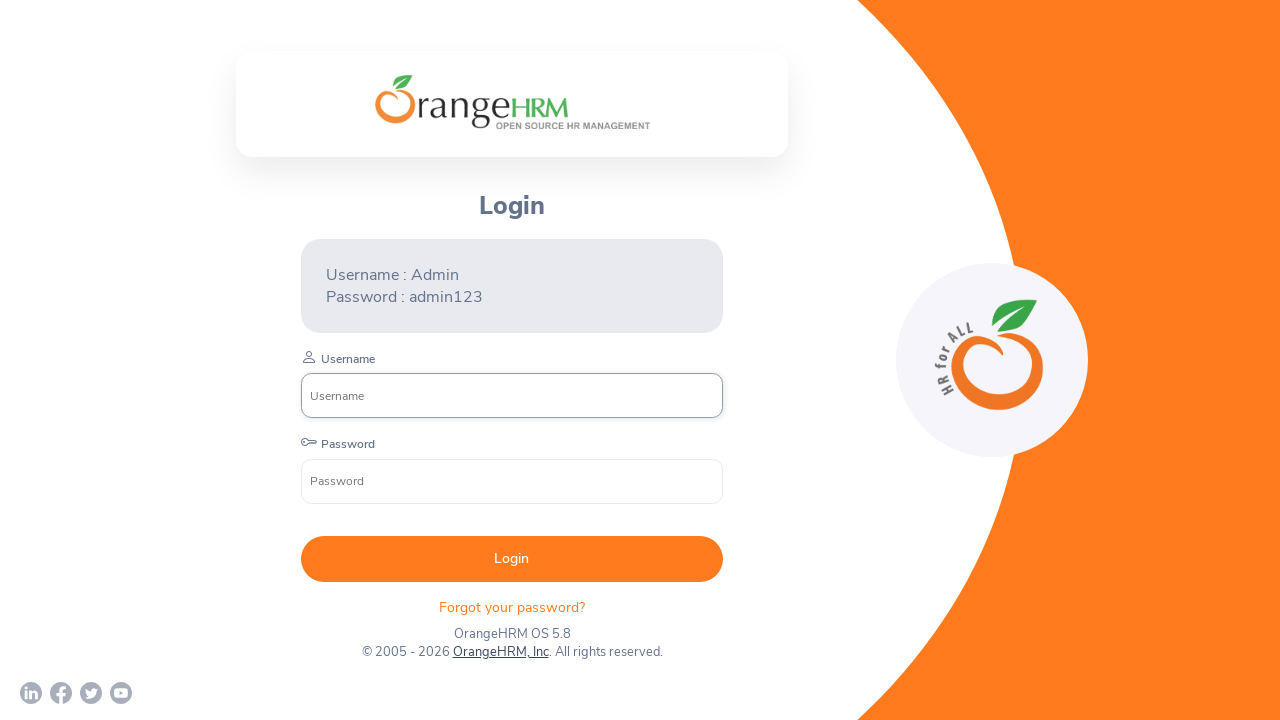

Verified initial page title is 'OrangeHRM'
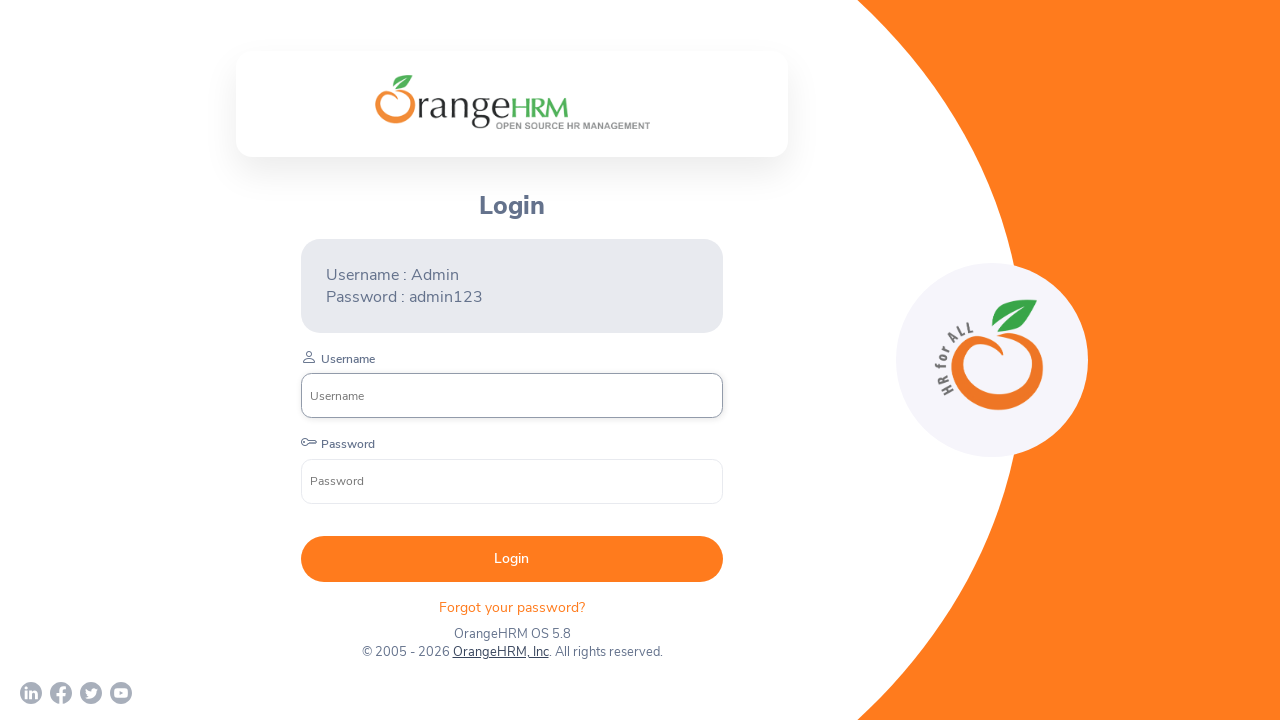

Clicked link that opens new tab at (500, 652) on xpath=//*[@id="app"]/div[1]/div/div[1]/div/div[2]/div[3]/div[2]/p[2]/a
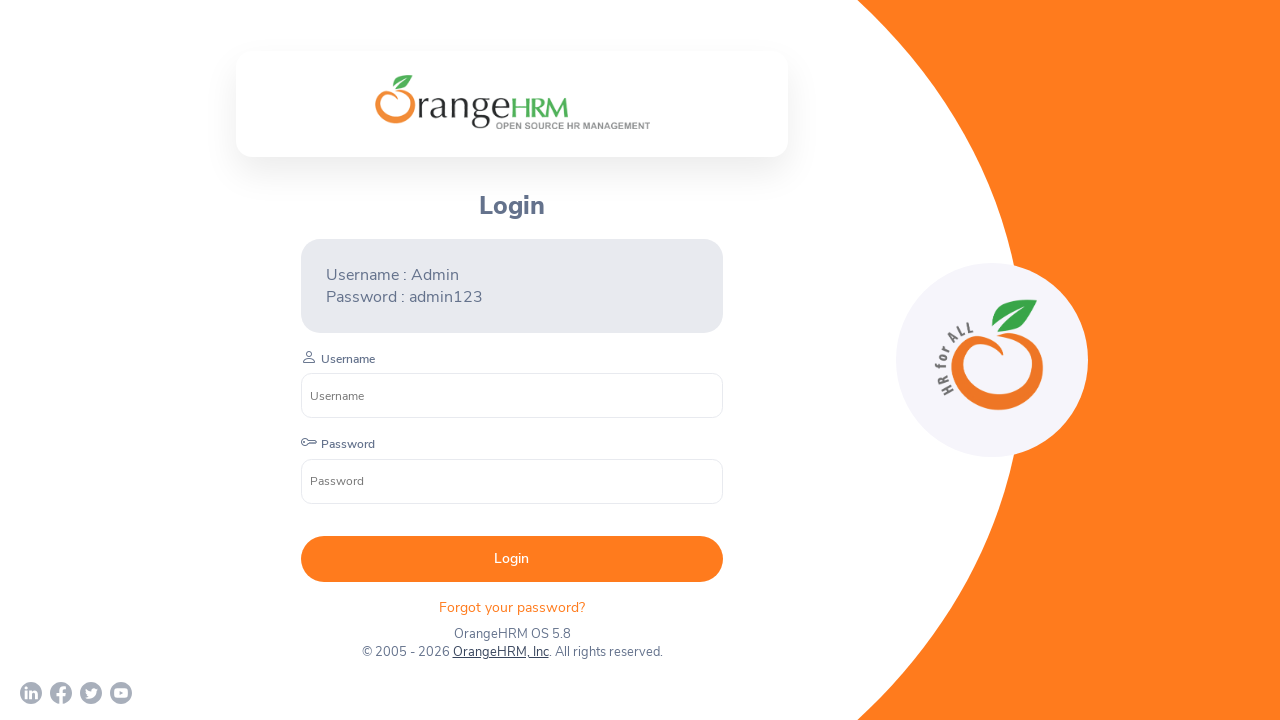

New tab/page opened and captured
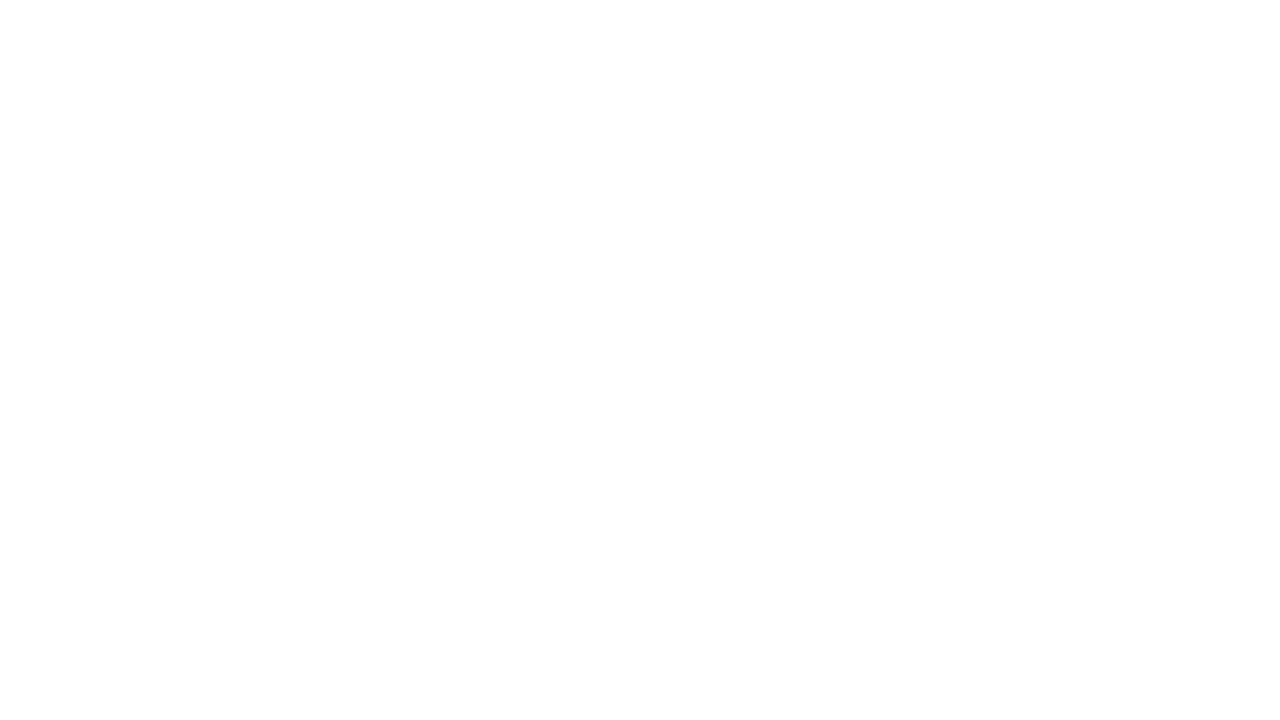

Verified button is visible on new tab page
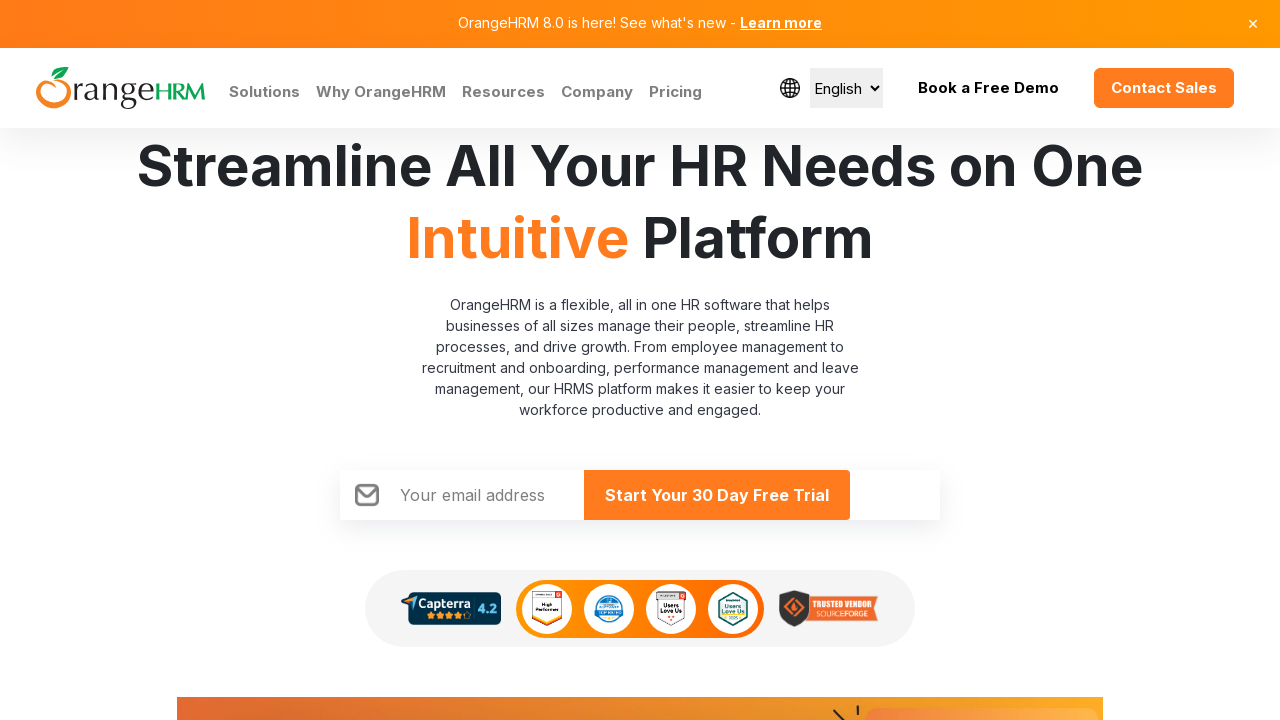

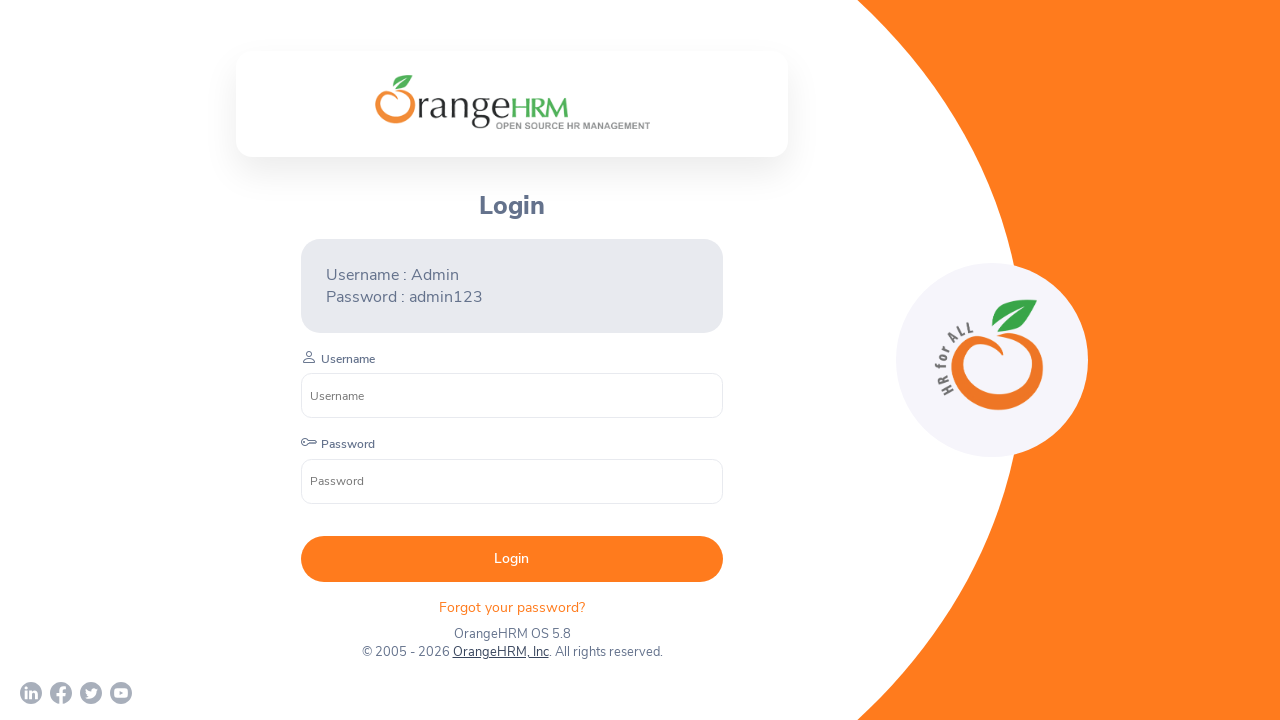